Tests the Python.org search functionality by entering "pycon" as a search query and submitting the form

Starting URL: https://www.python.org

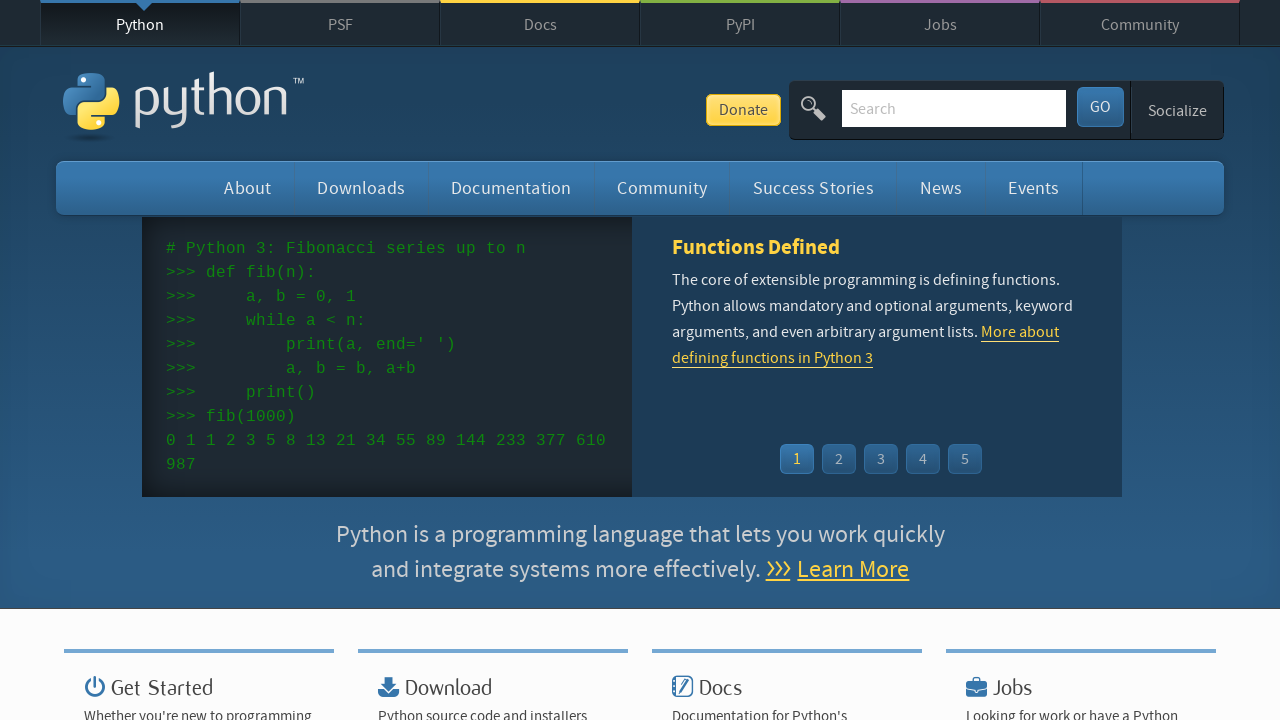

Filled search box with 'pycon' query on input[name='q']
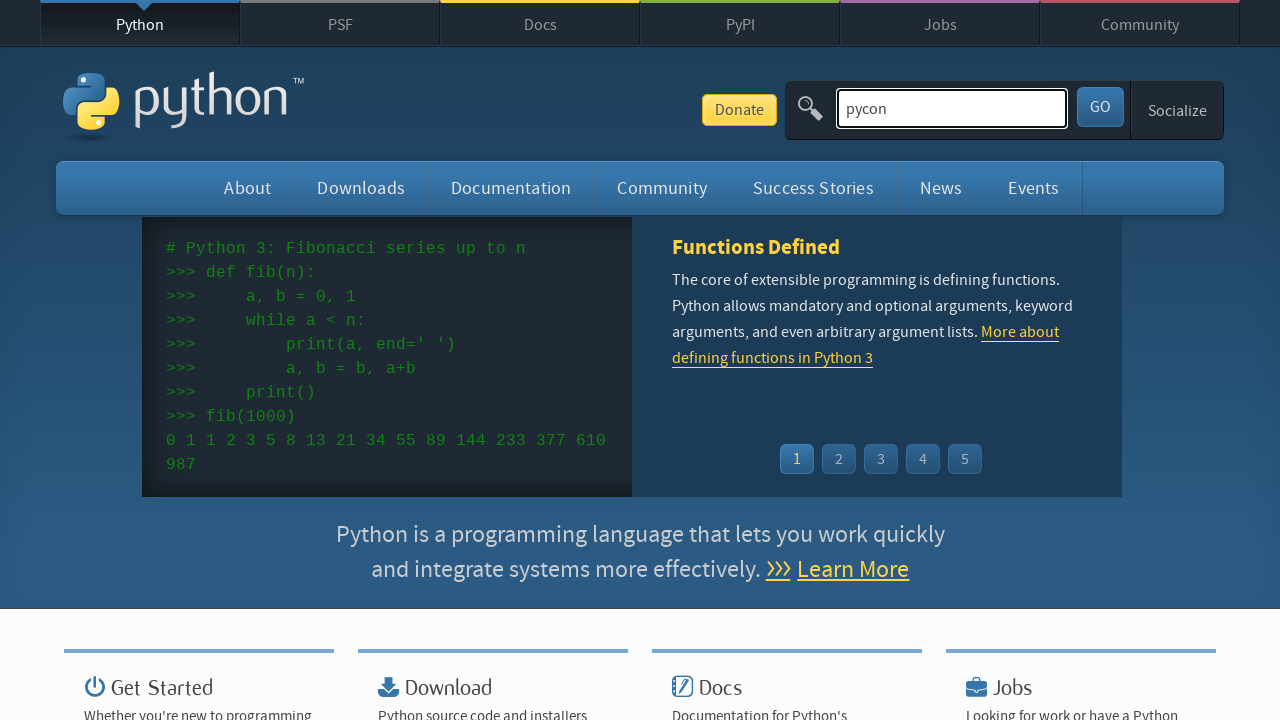

Submitted search form by pressing Enter on input[name='q']
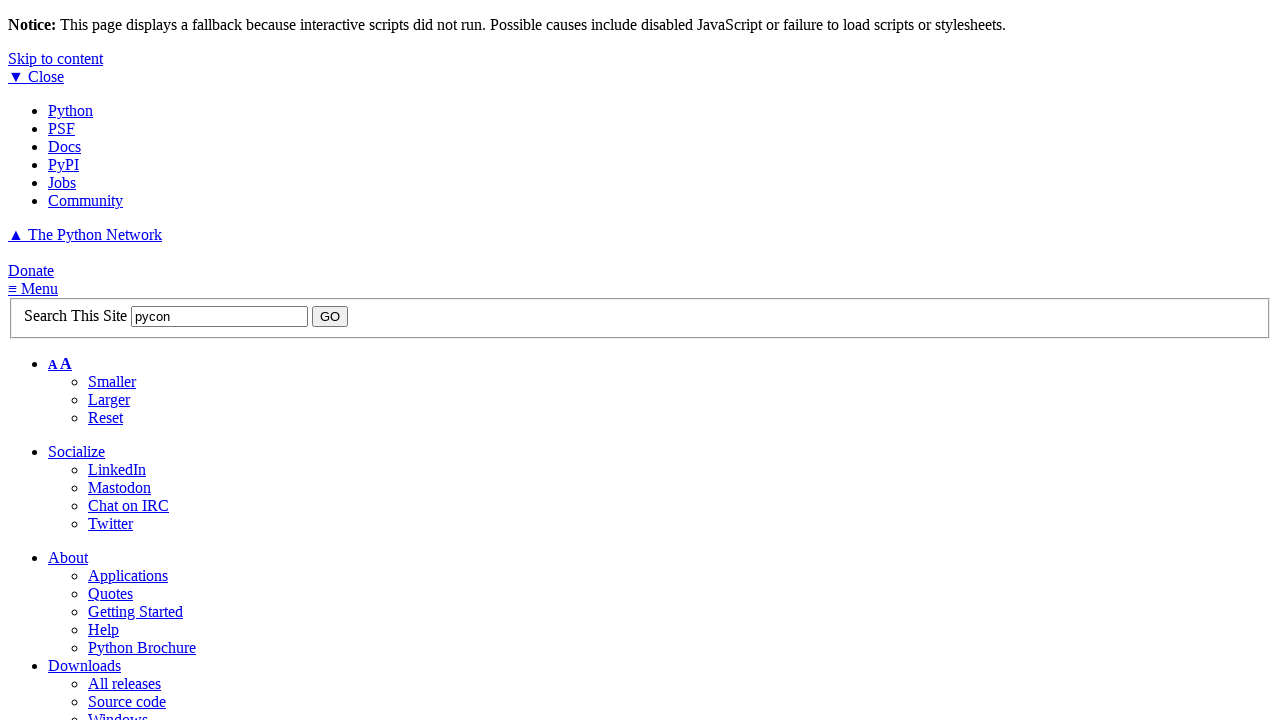

Search results page loaded
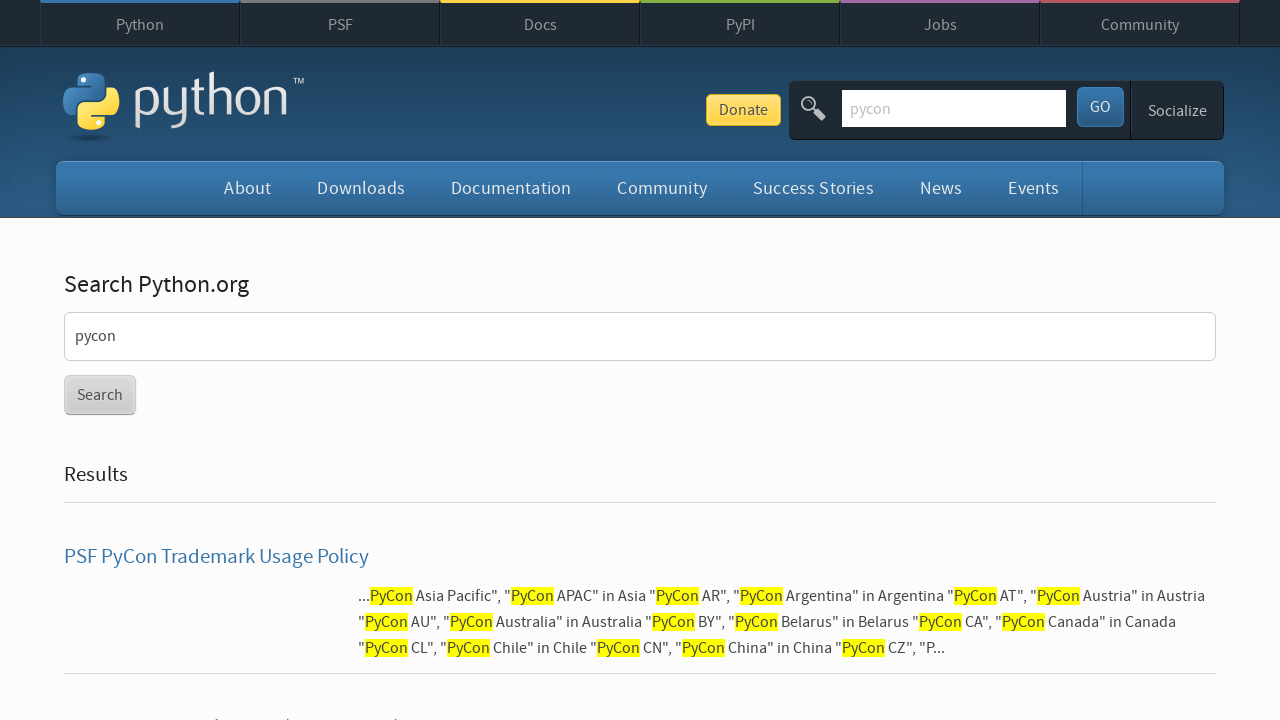

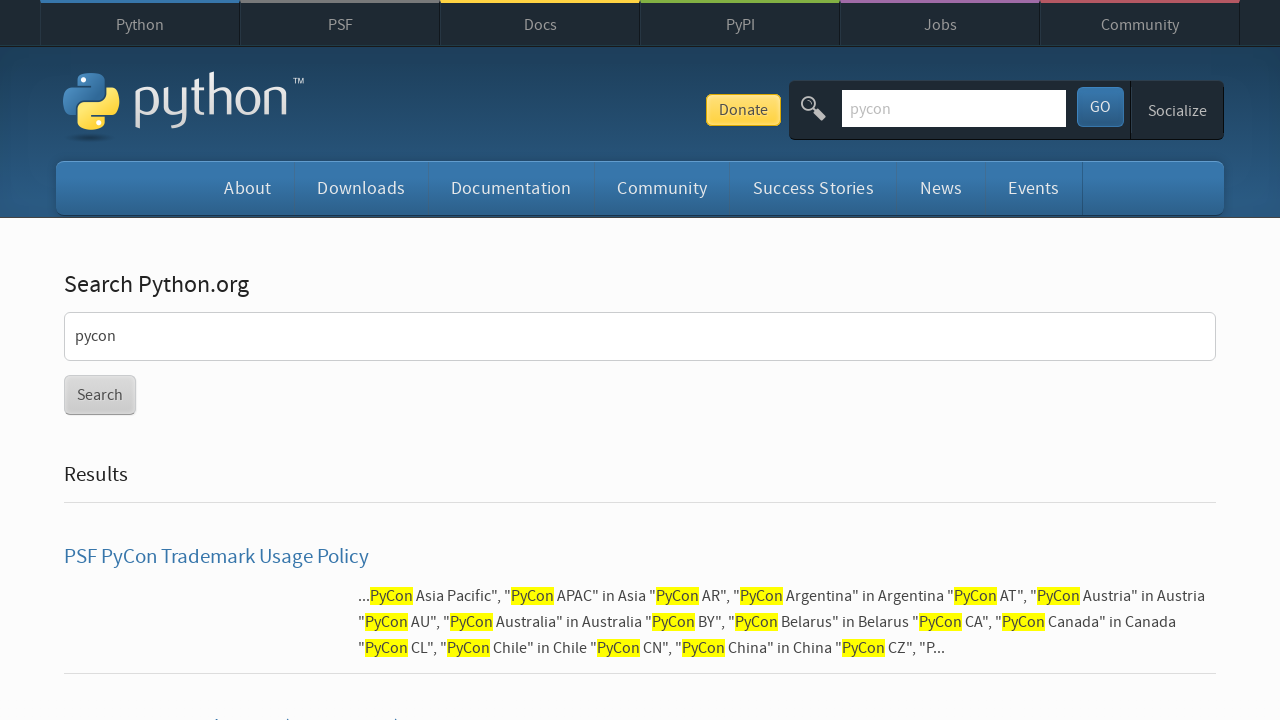